Verifies that clicking the dynamic click button displays the correct message

Starting URL: https://demoqa.com/buttons

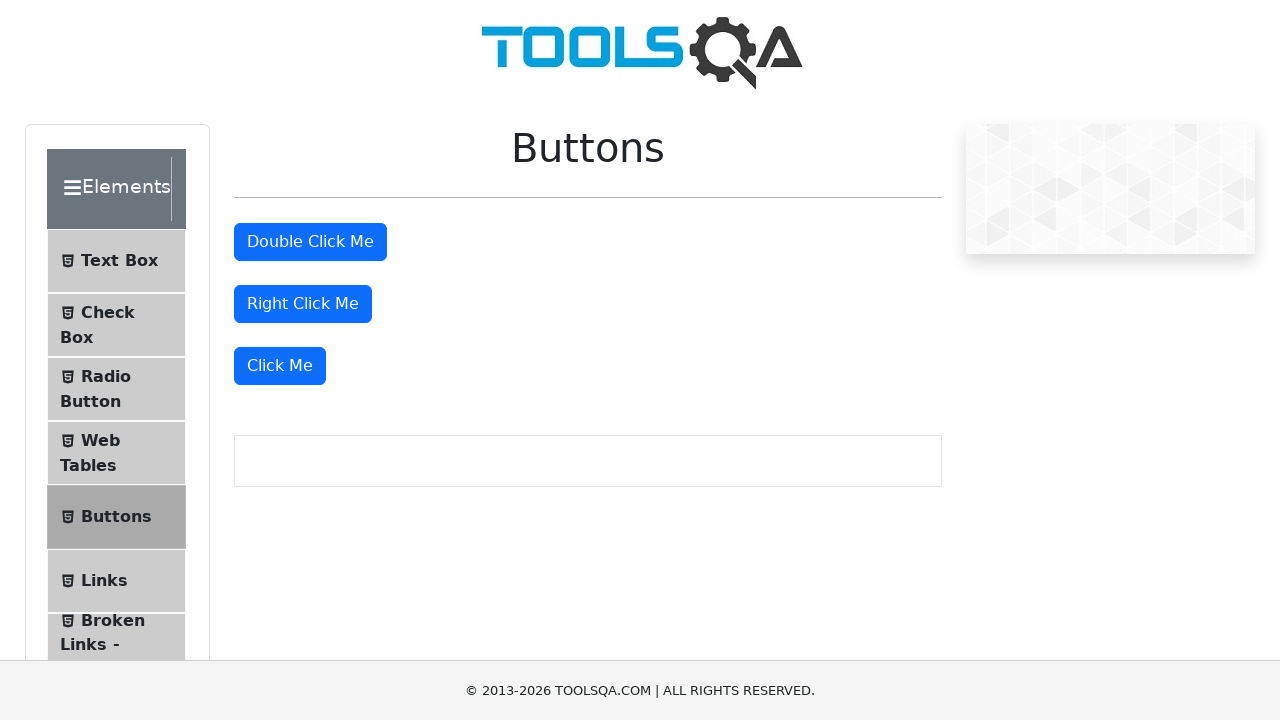

Clicked the dynamic click button at (280, 366) on button:has-text('Click Me'):not(:has-text('Double')):not(:has-text('Right'))
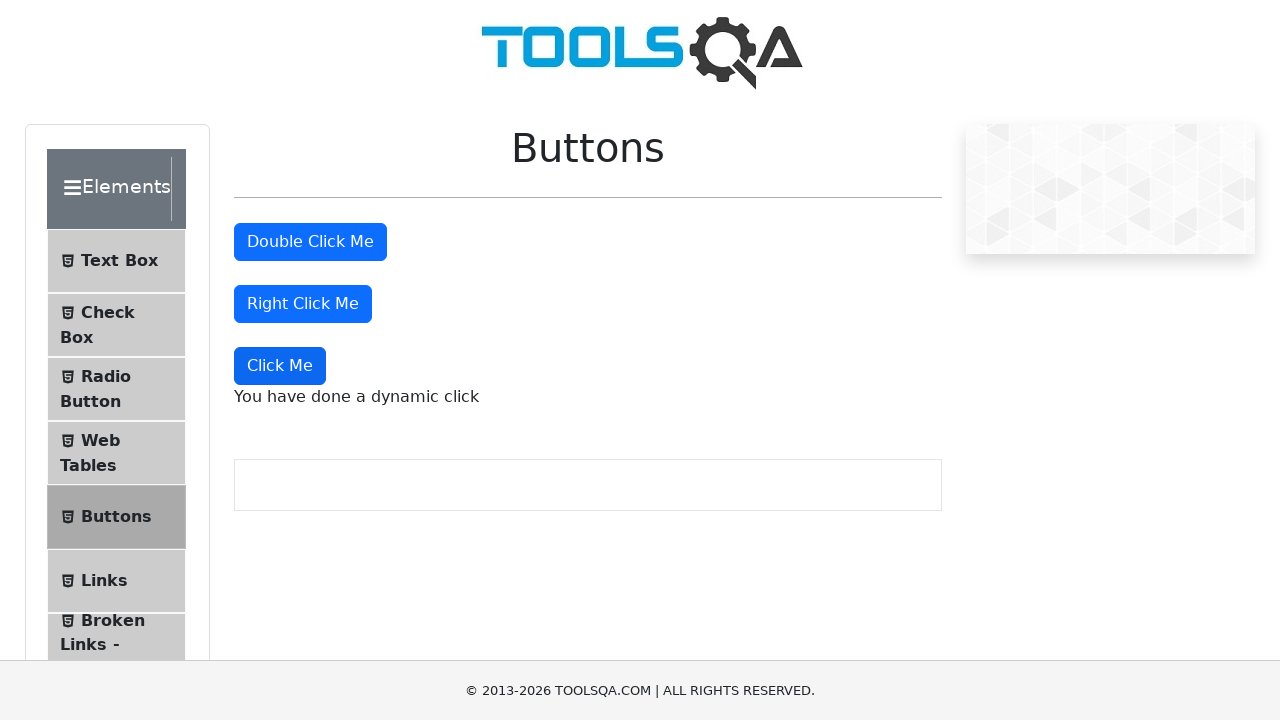

Dynamic click message element appeared
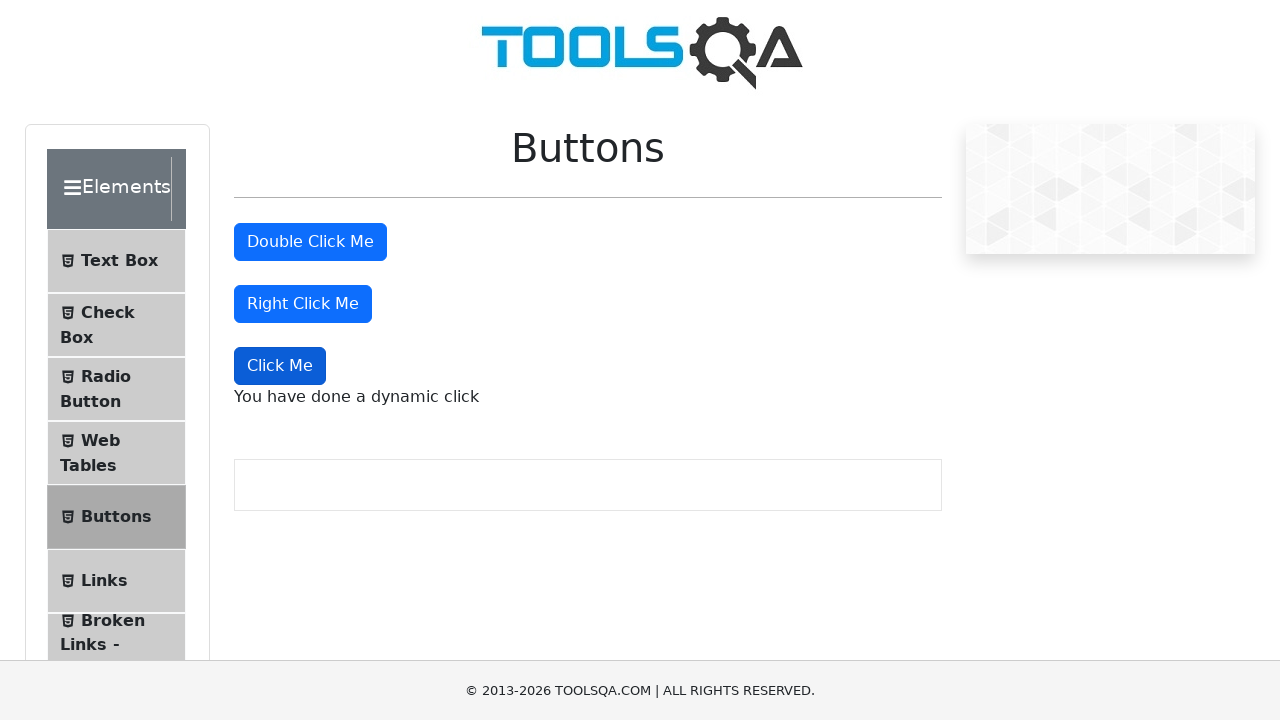

Retrieved dynamic click message text
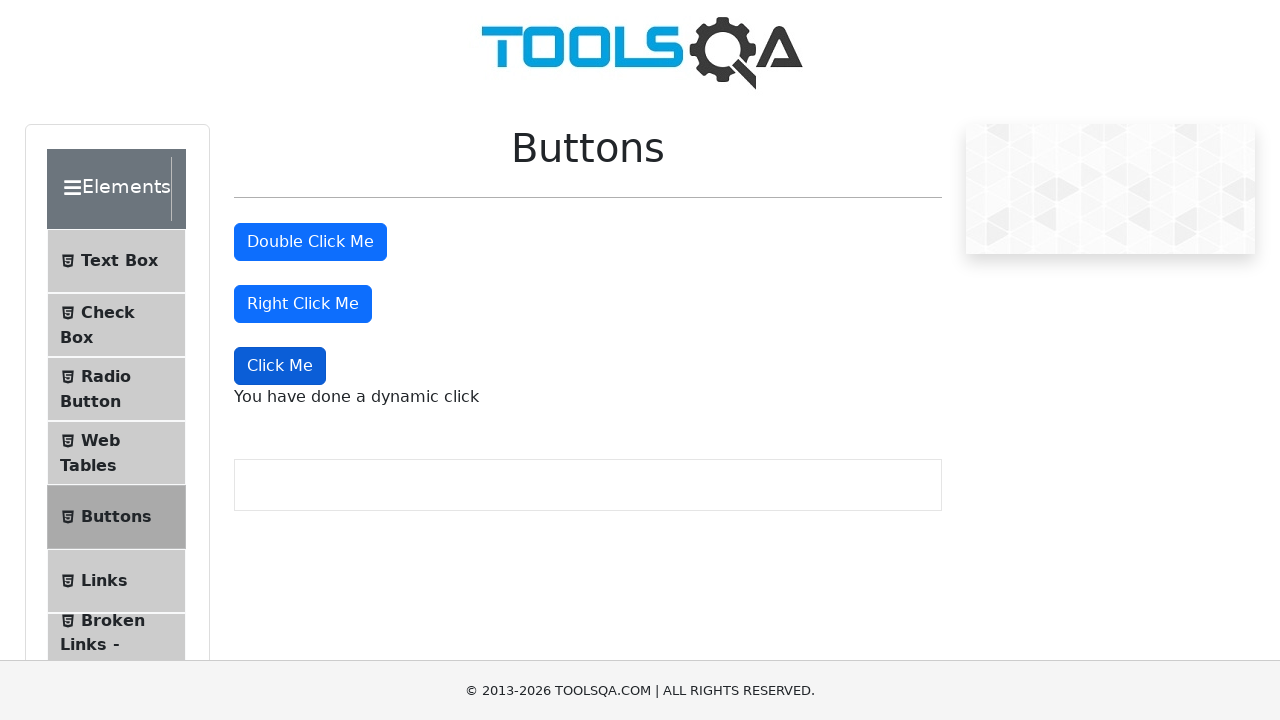

Verified correct message displayed: 'You have done a dynamic click'
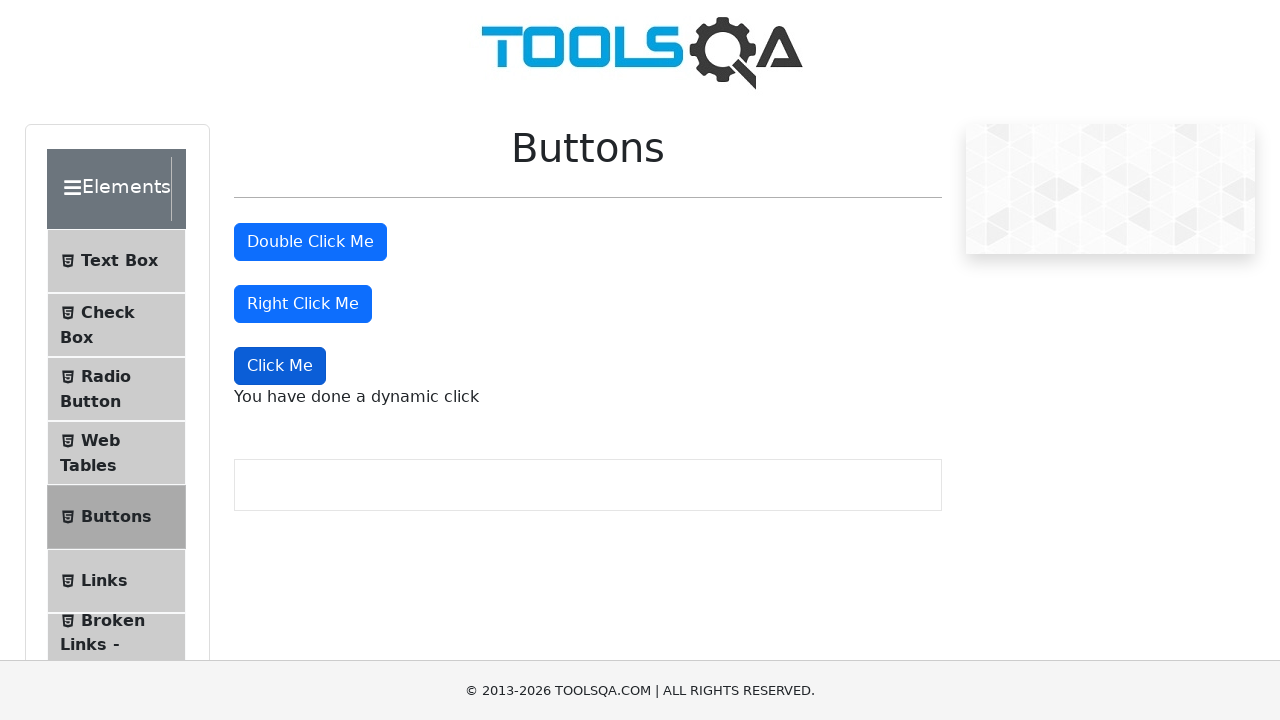

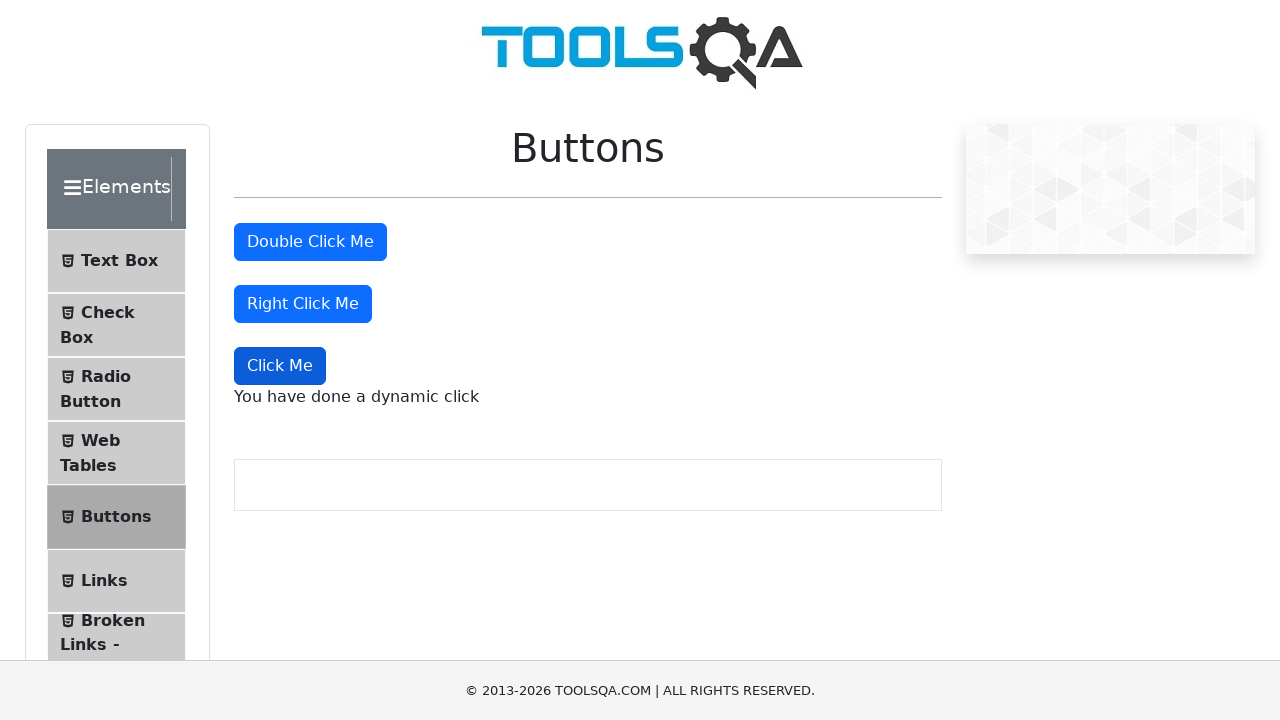